Tests URL alias redirects work correctly - verifies /apropos, /about redirect to /a-propos and /press redirects to /presse

Starting URL: https://www.vread.fr/apropos

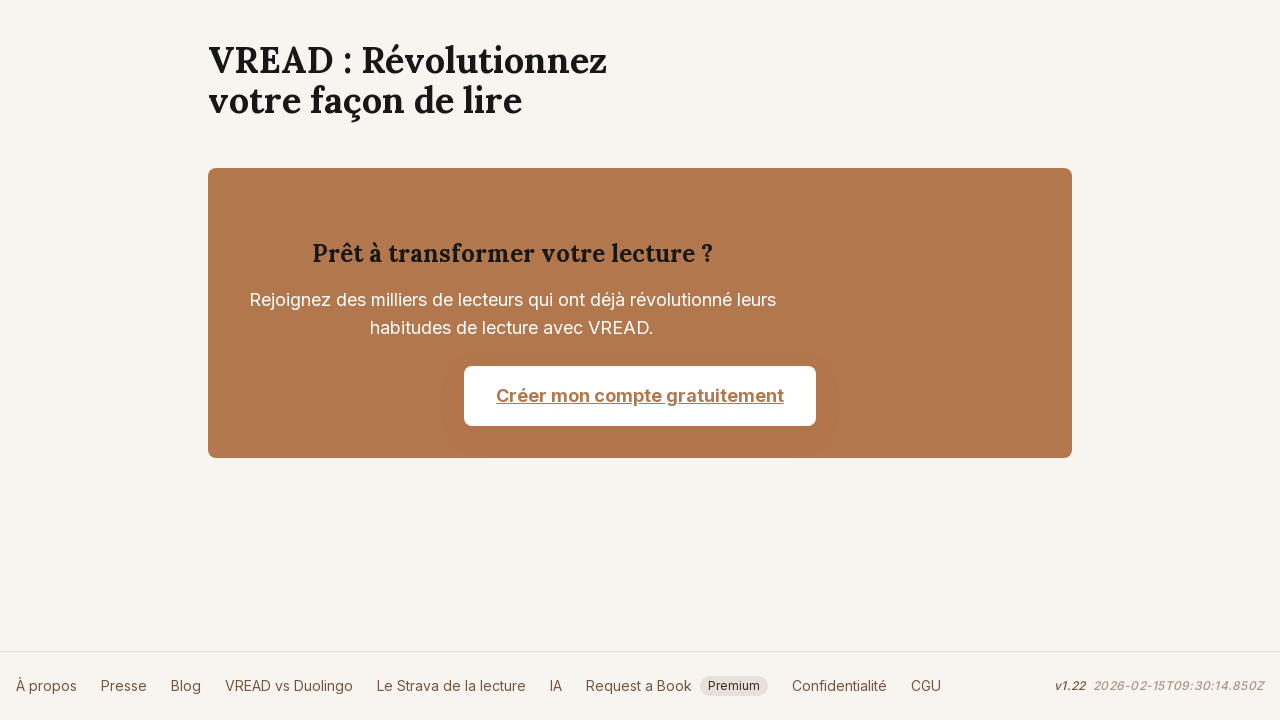

Verified /apropos redirects to /a-propos
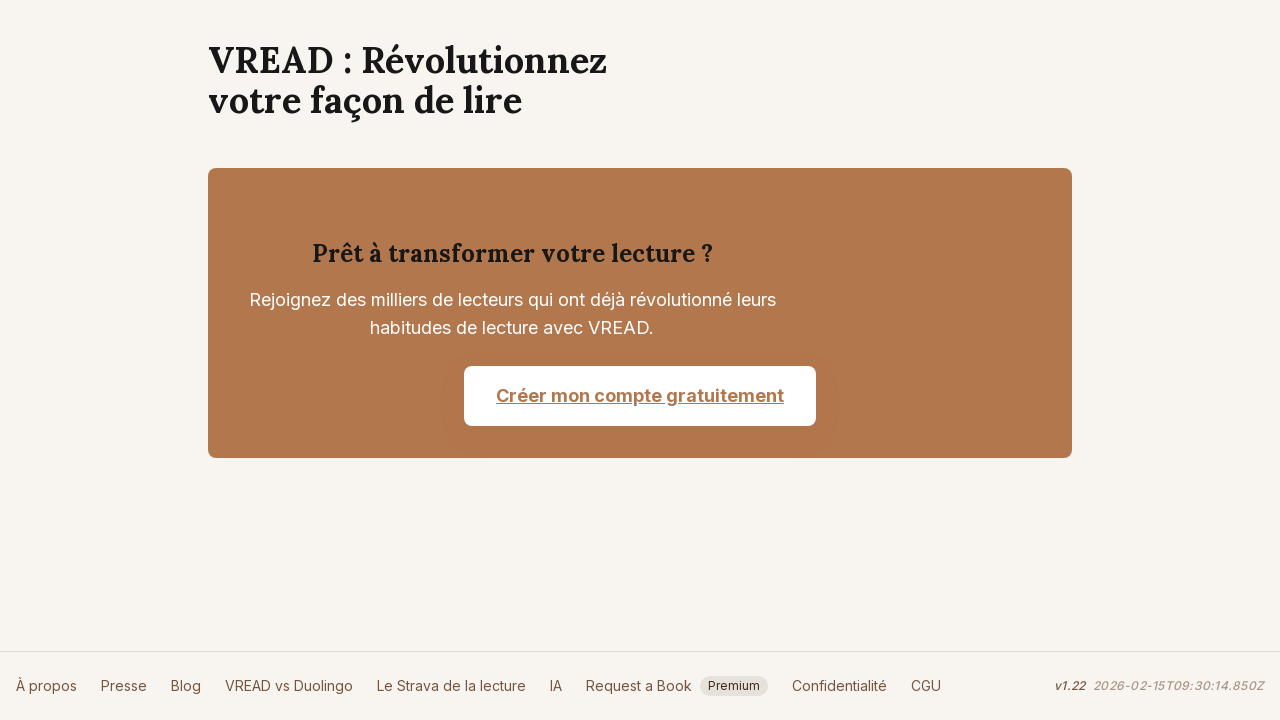

Navigated to /about
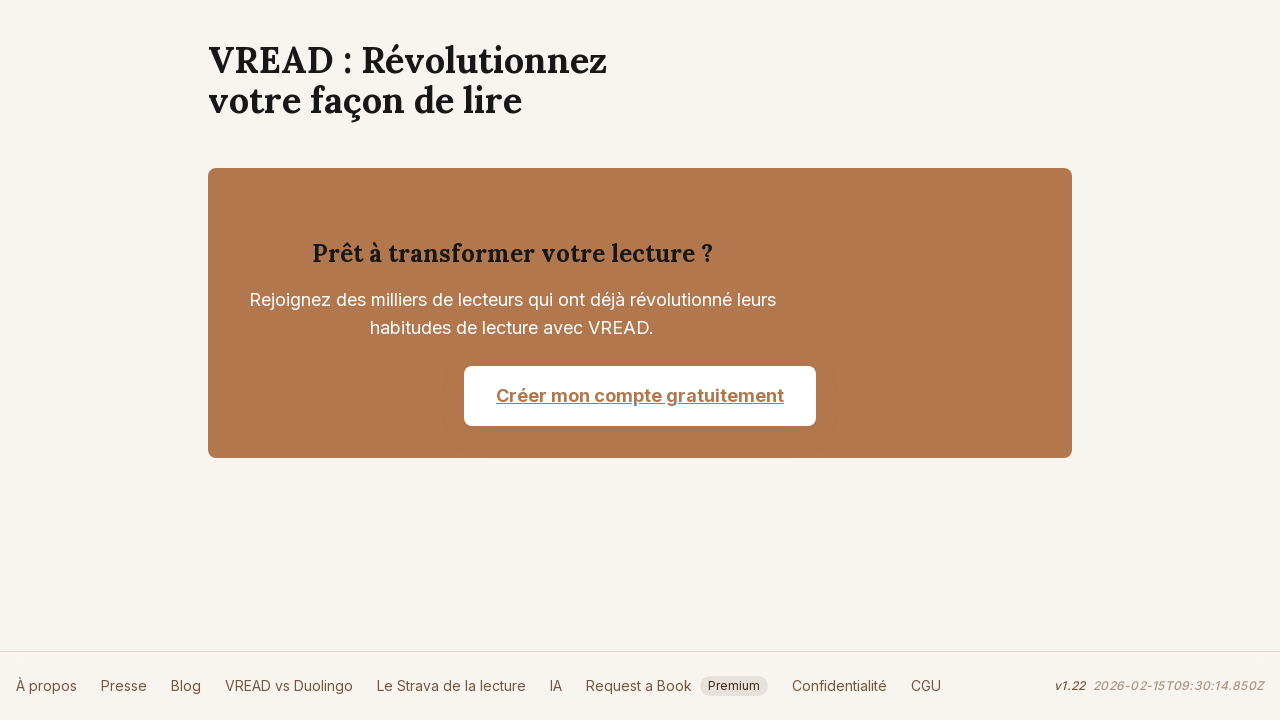

Verified /about redirects to /a-propos
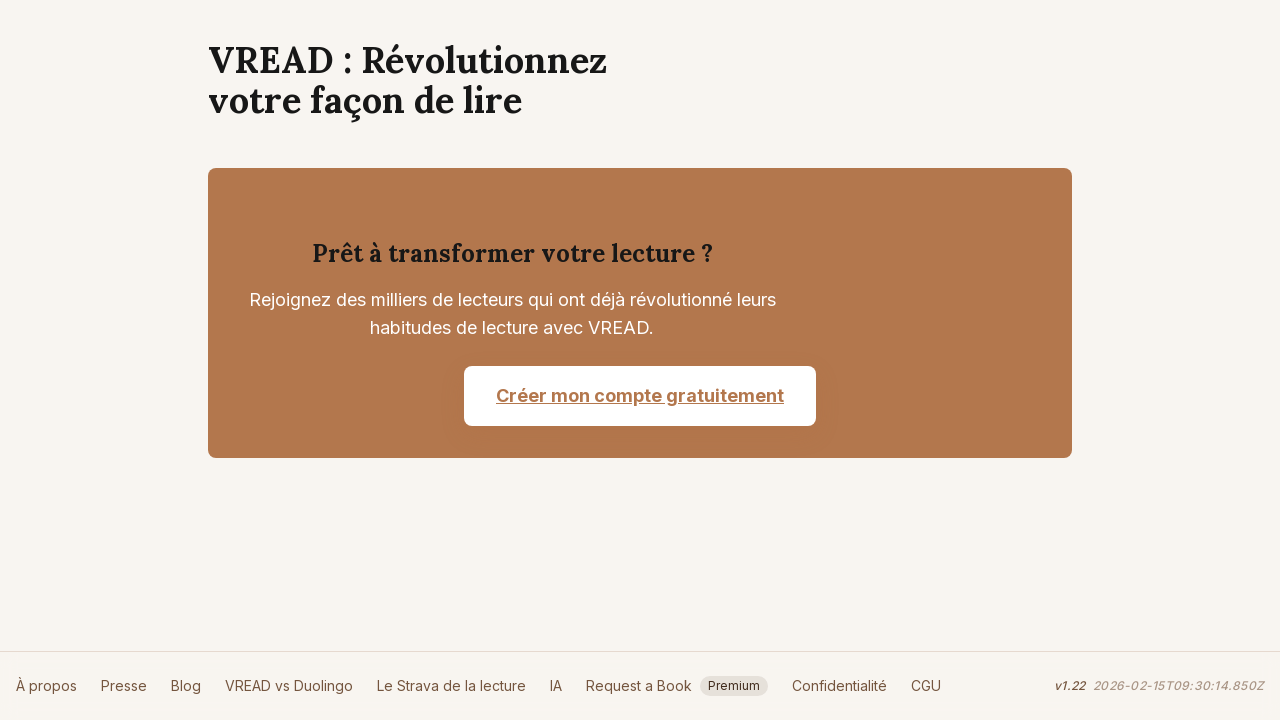

Navigated to /press
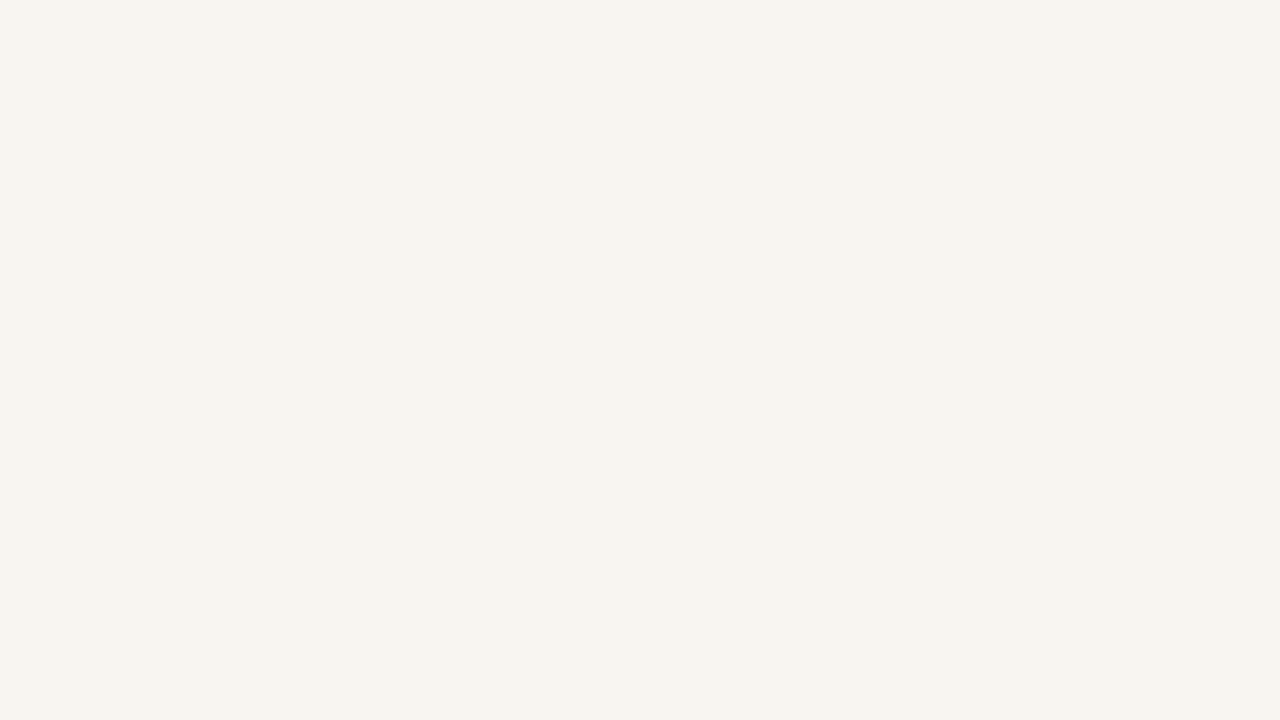

Verified /press redirects to /presse
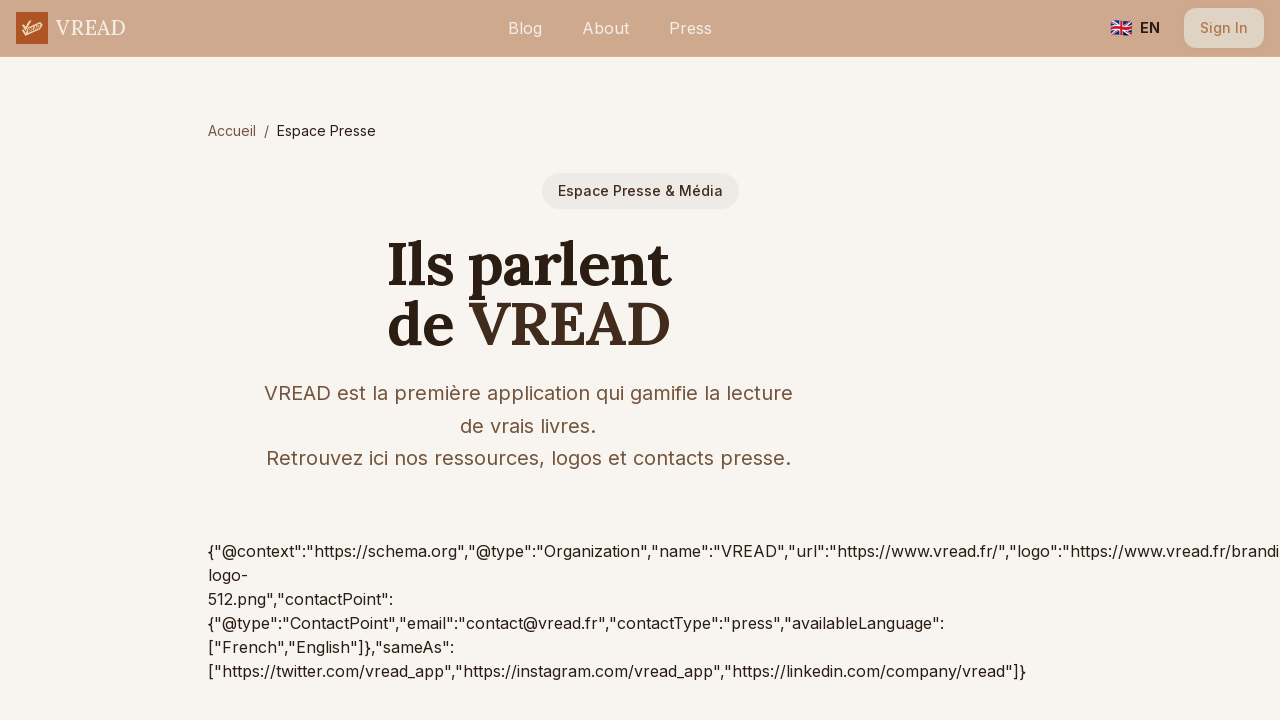

Navigated to /a-propos/index.html
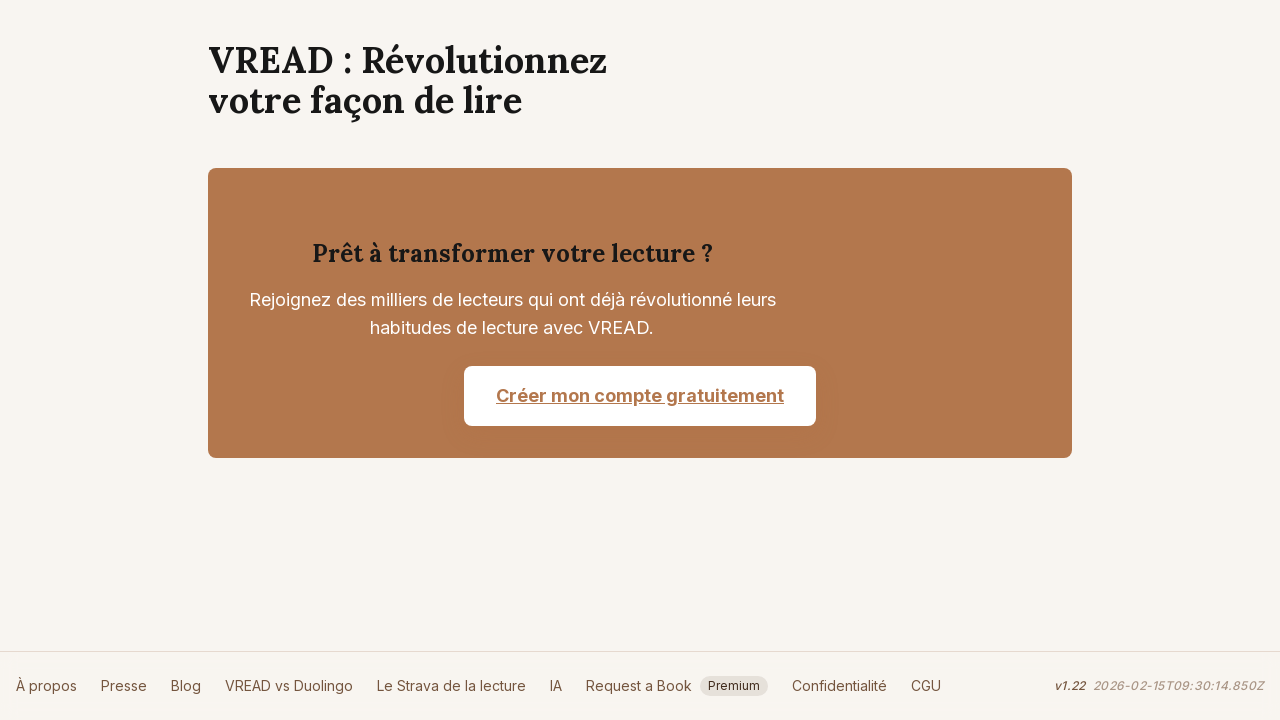

Verified /a-propos/index.html redirects to /a-propos
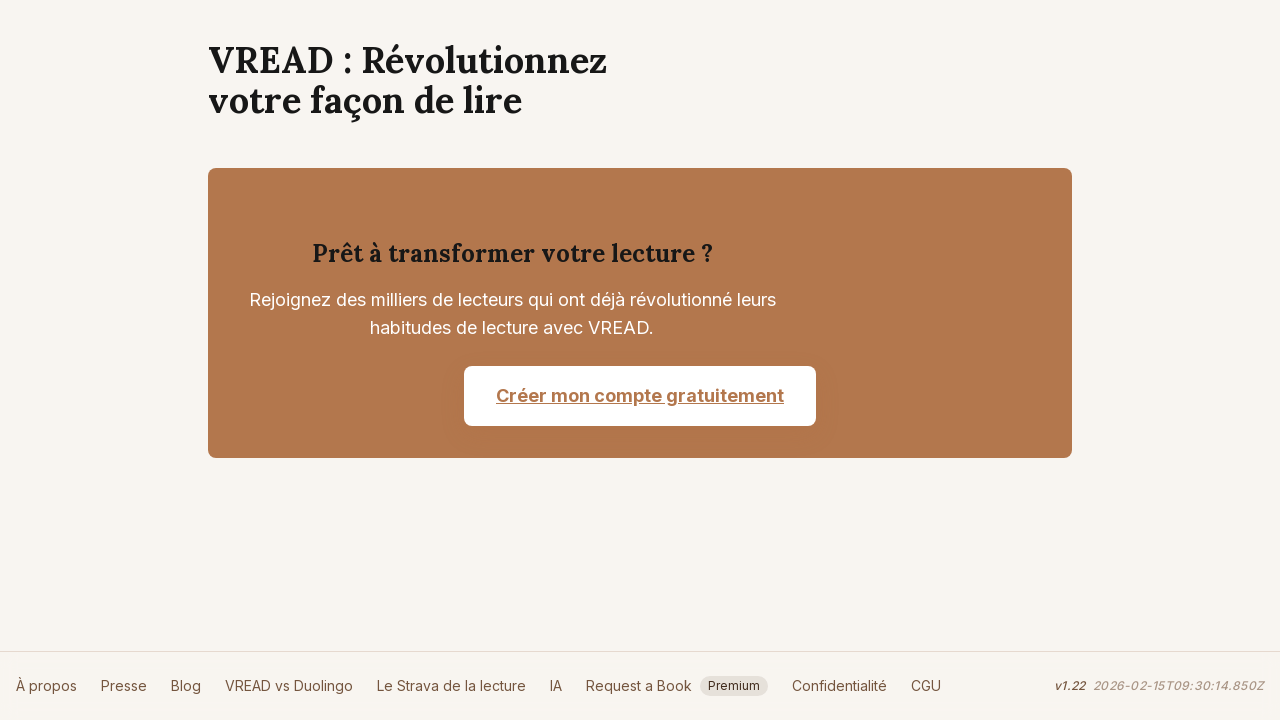

Navigated to /presse/index.html
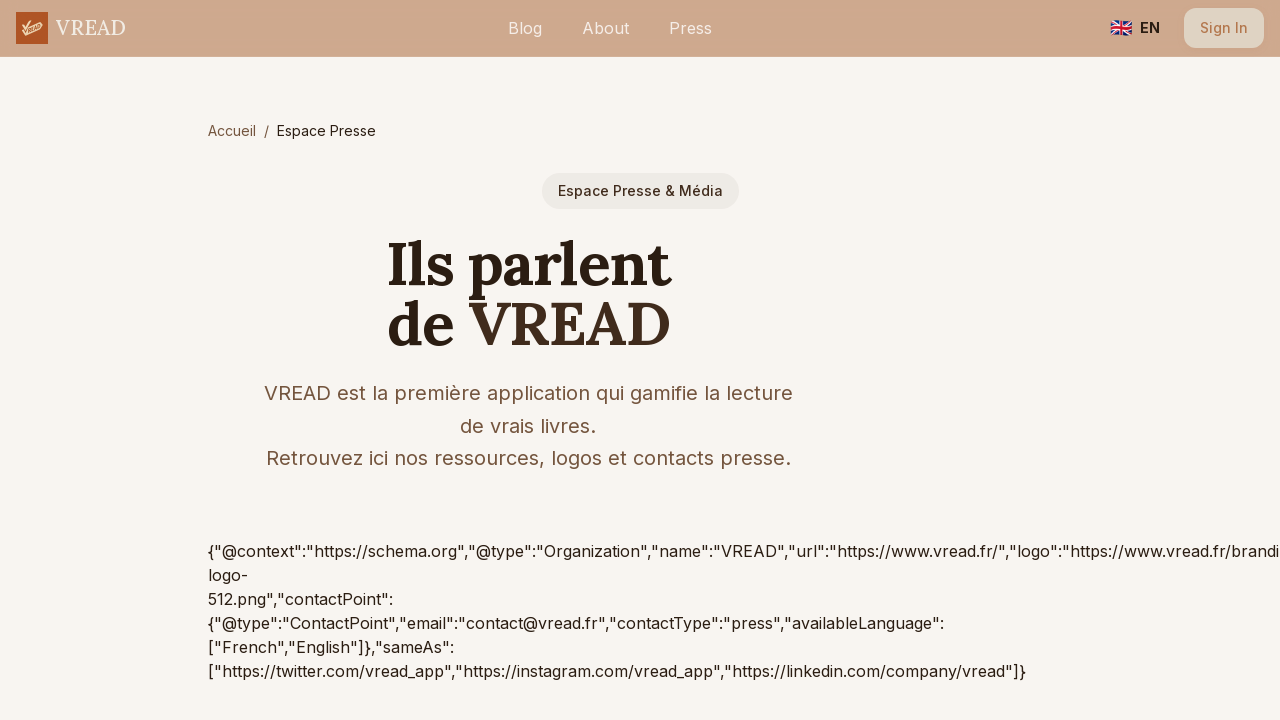

Verified /presse/index.html redirects to /presse
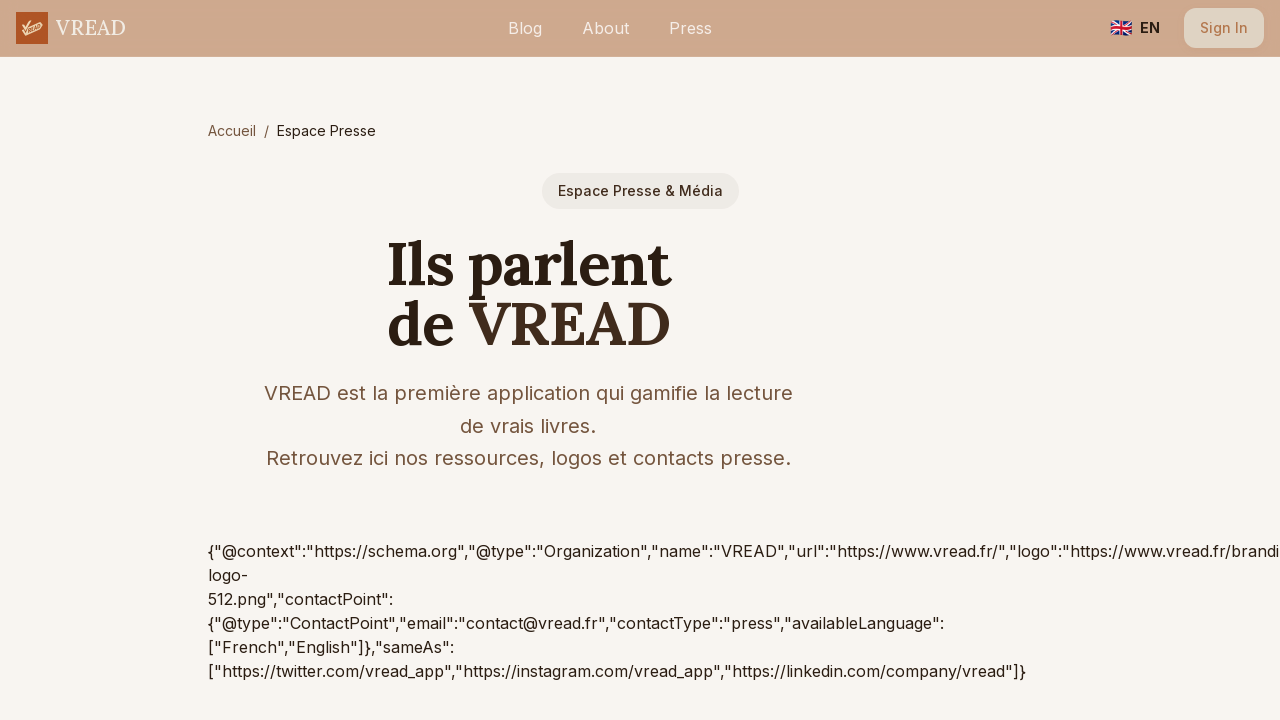

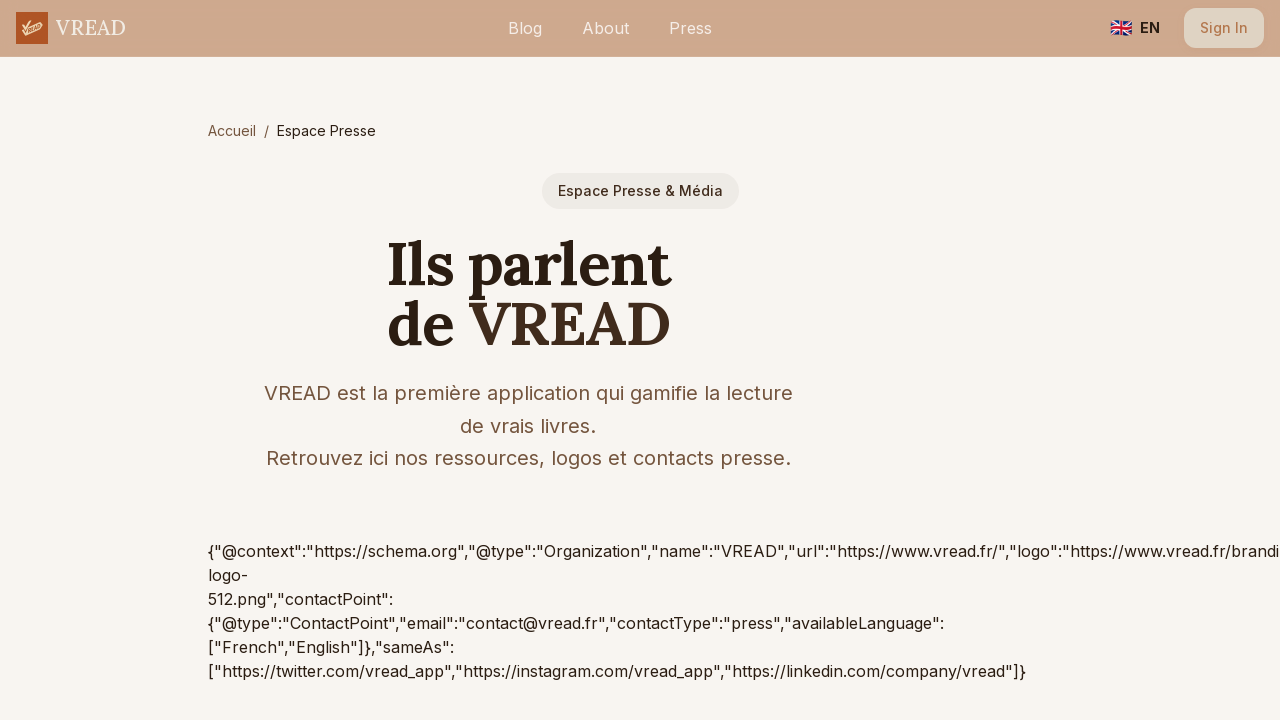